Tests that the Clear completed button displays the correct text when items are completed

Starting URL: https://demo.playwright.dev/todomvc

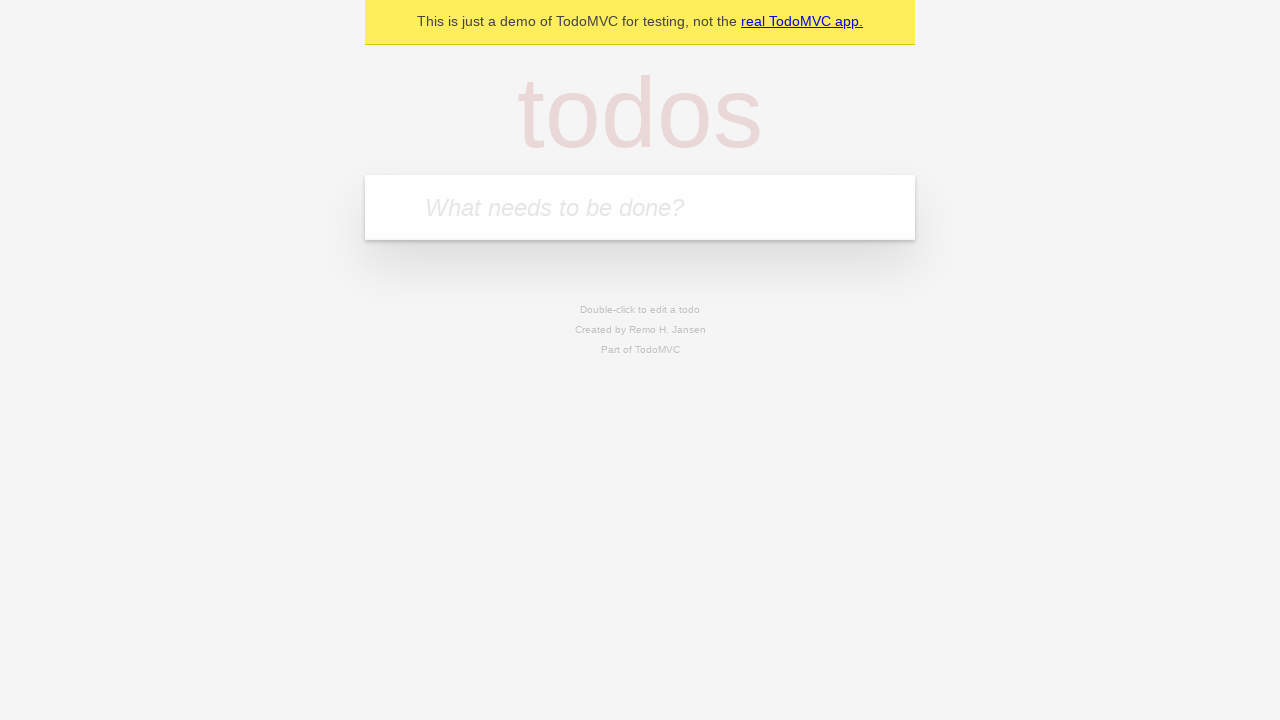

Filled todo input with 'buy some cheese' on internal:attr=[placeholder="What needs to be done?"i]
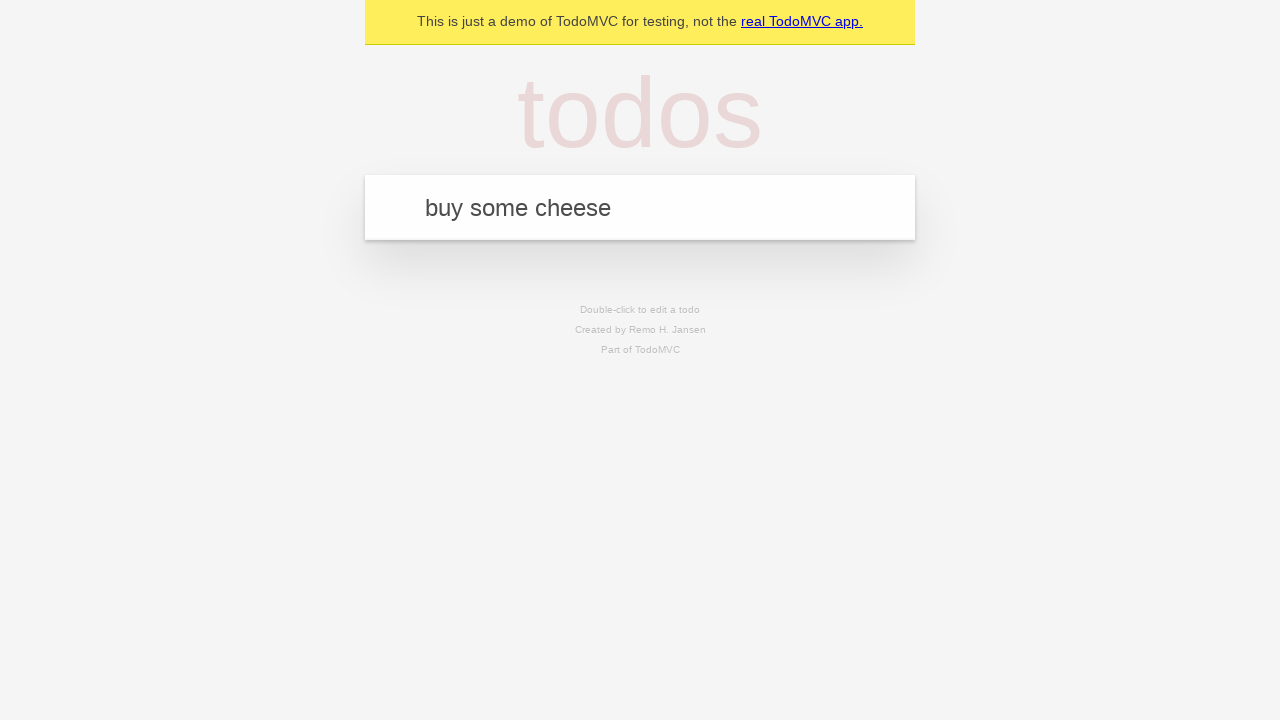

Pressed Enter to add todo 'buy some cheese' on internal:attr=[placeholder="What needs to be done?"i]
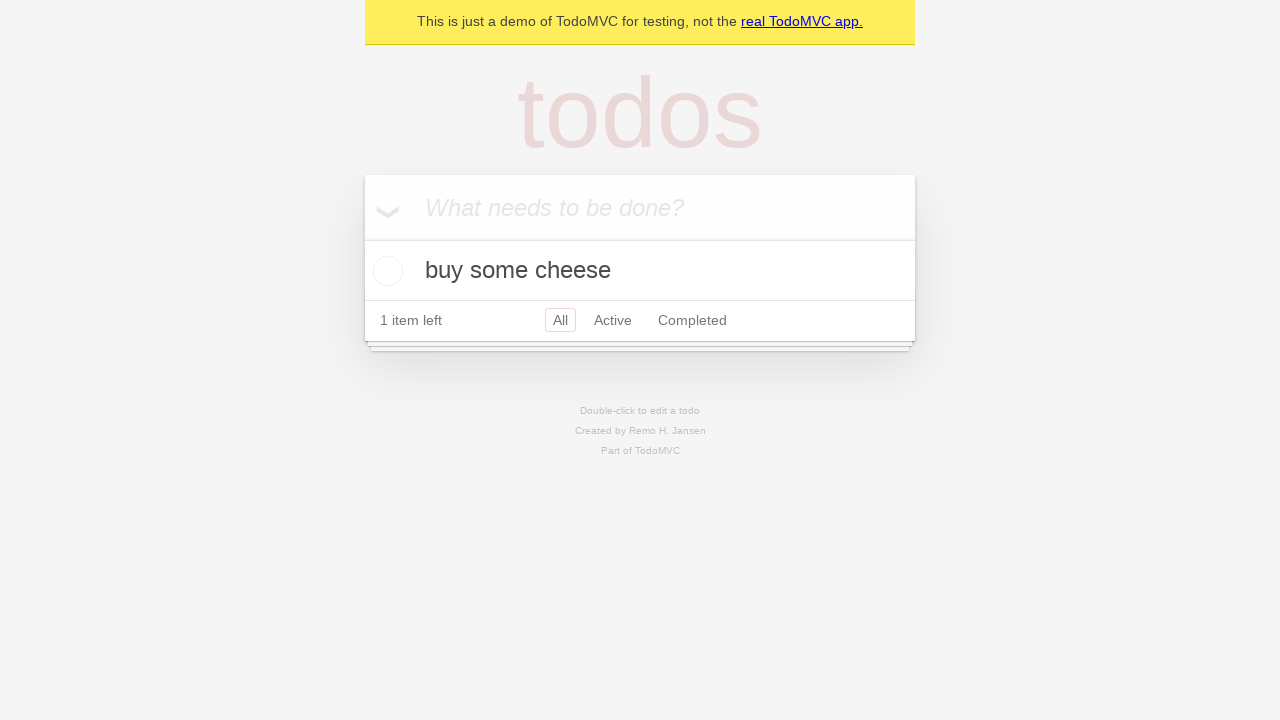

Filled todo input with 'feed the cat' on internal:attr=[placeholder="What needs to be done?"i]
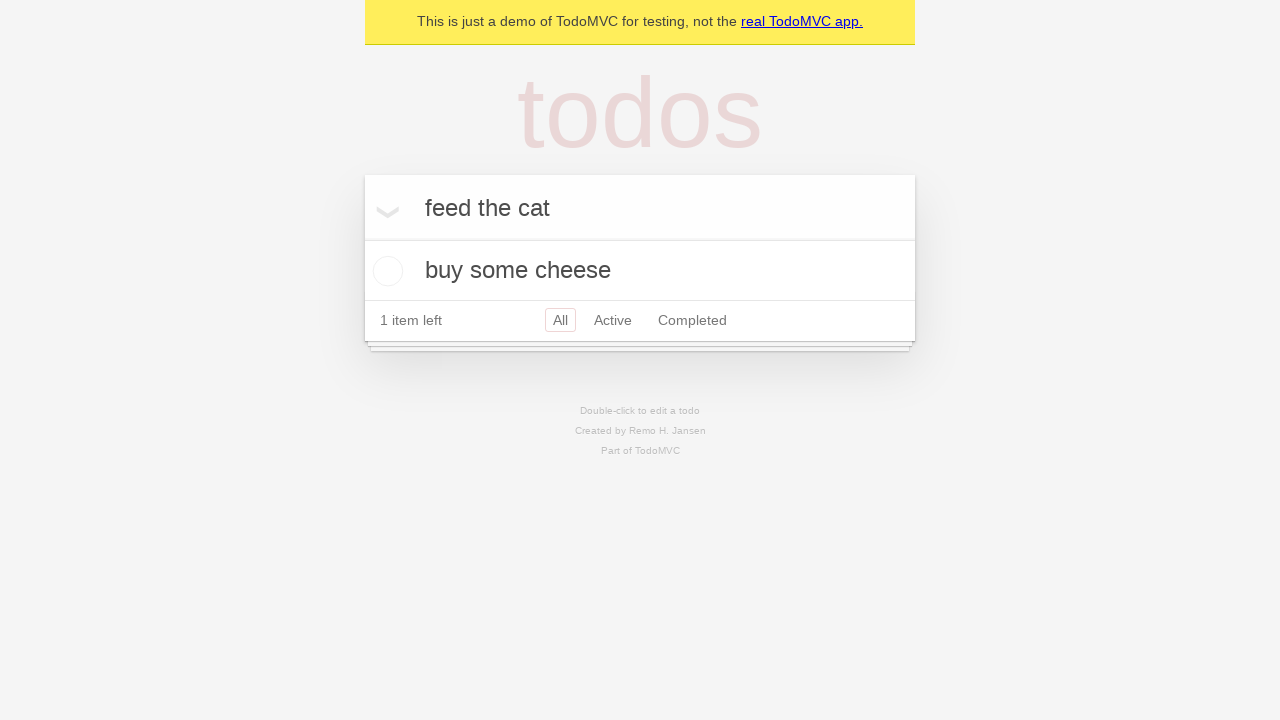

Pressed Enter to add todo 'feed the cat' on internal:attr=[placeholder="What needs to be done?"i]
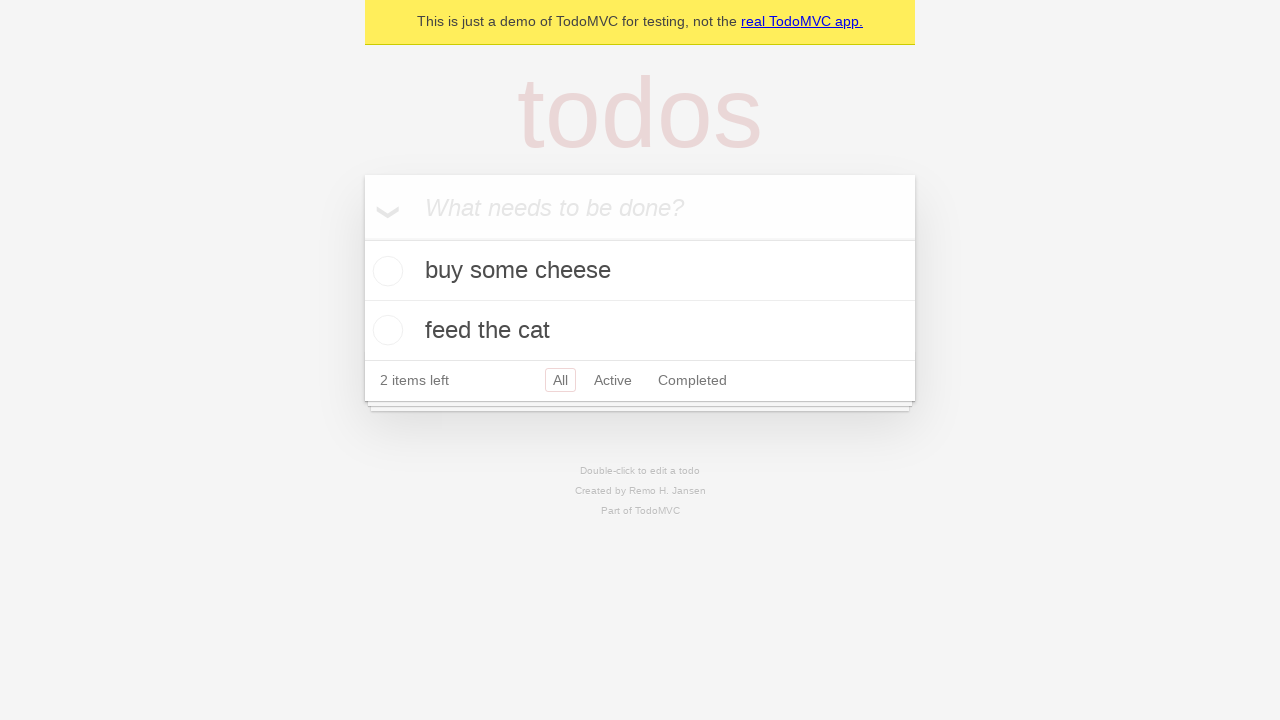

Filled todo input with 'book a doctors appointment' on internal:attr=[placeholder="What needs to be done?"i]
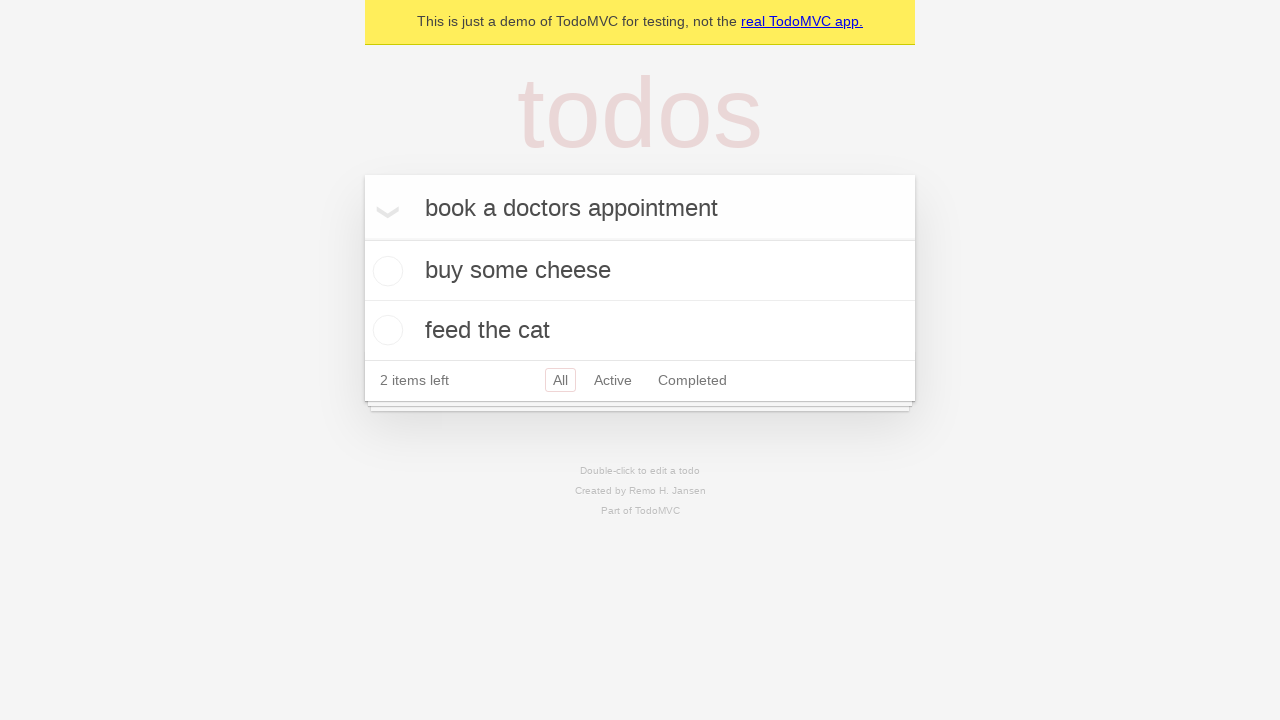

Pressed Enter to add todo 'book a doctors appointment' on internal:attr=[placeholder="What needs to be done?"i]
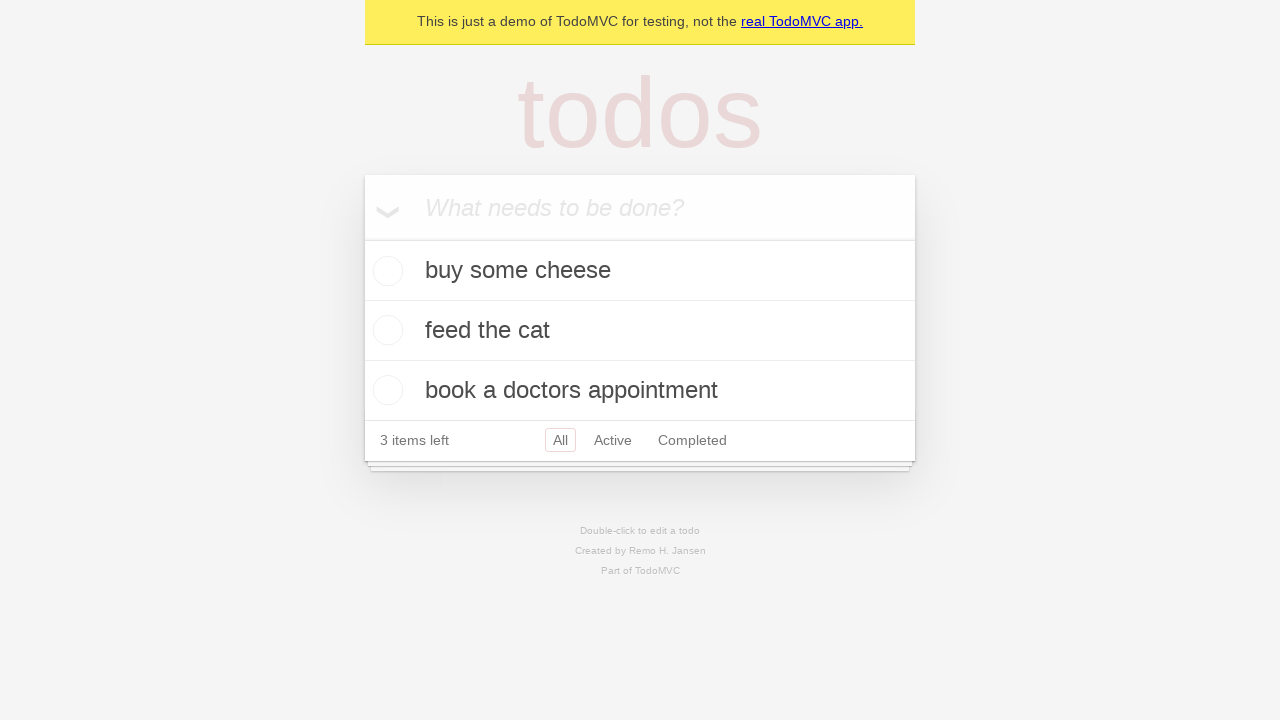

Checked the first todo item as completed at (385, 271) on .todo-list li .toggle >> nth=0
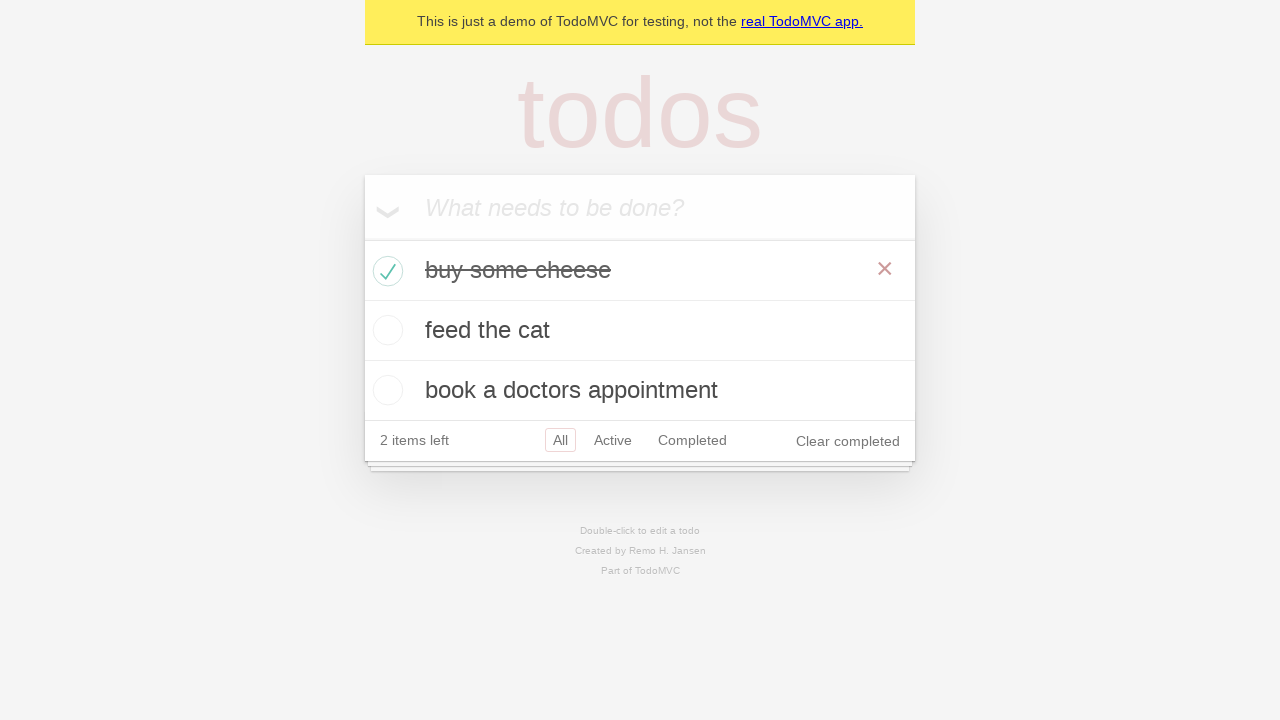

Clear completed button appeared after marking item as completed
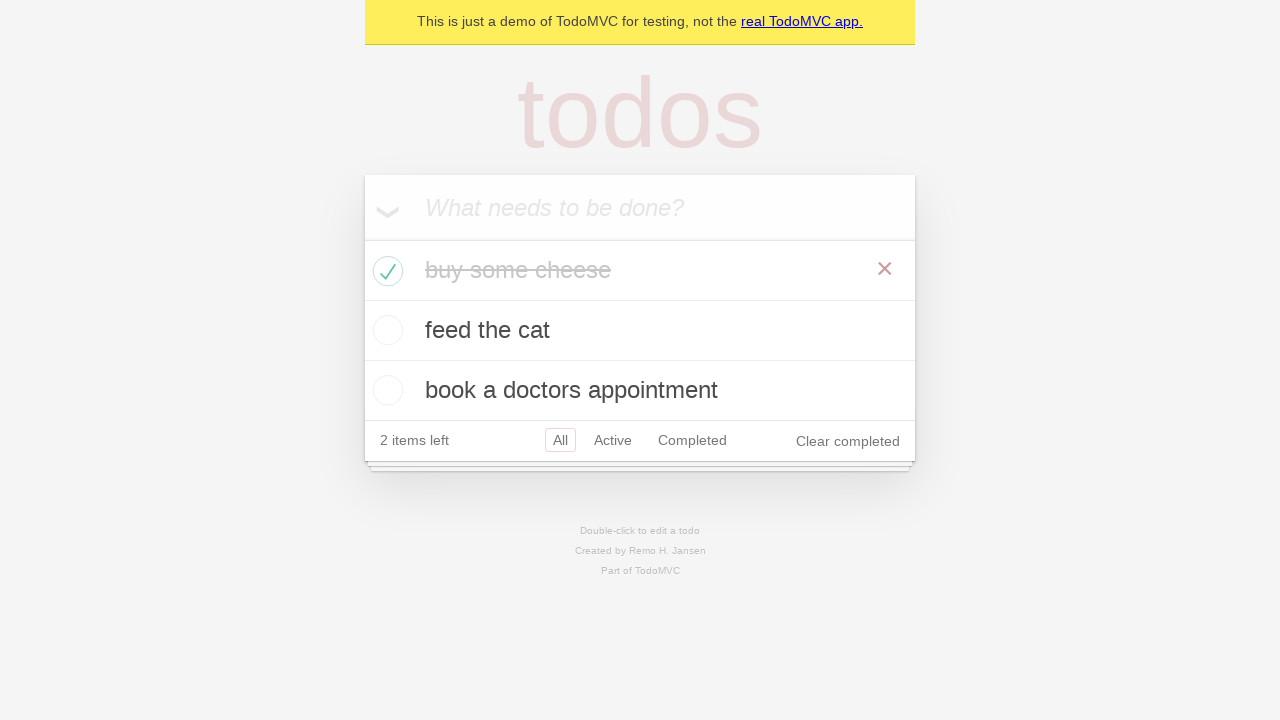

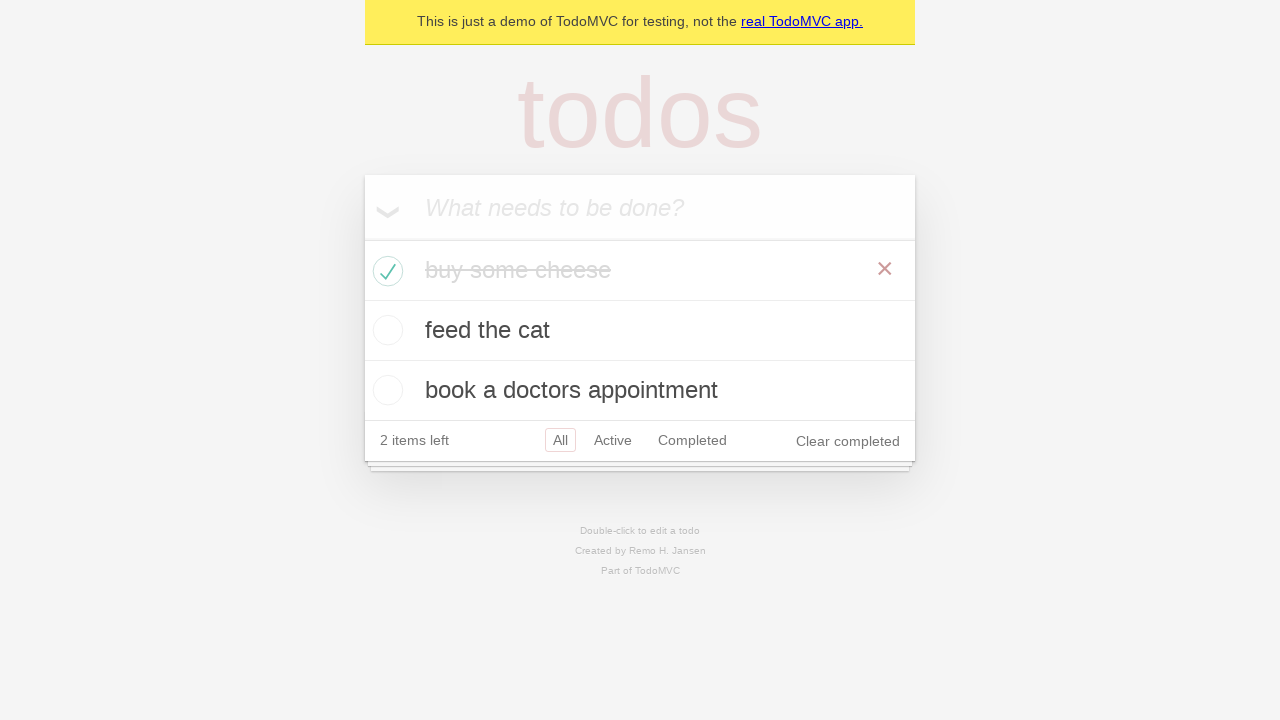